Tests adding todo items to the list by filling the input field and pressing Enter, then verifying the items appear in the list.

Starting URL: https://demo.playwright.dev/todomvc

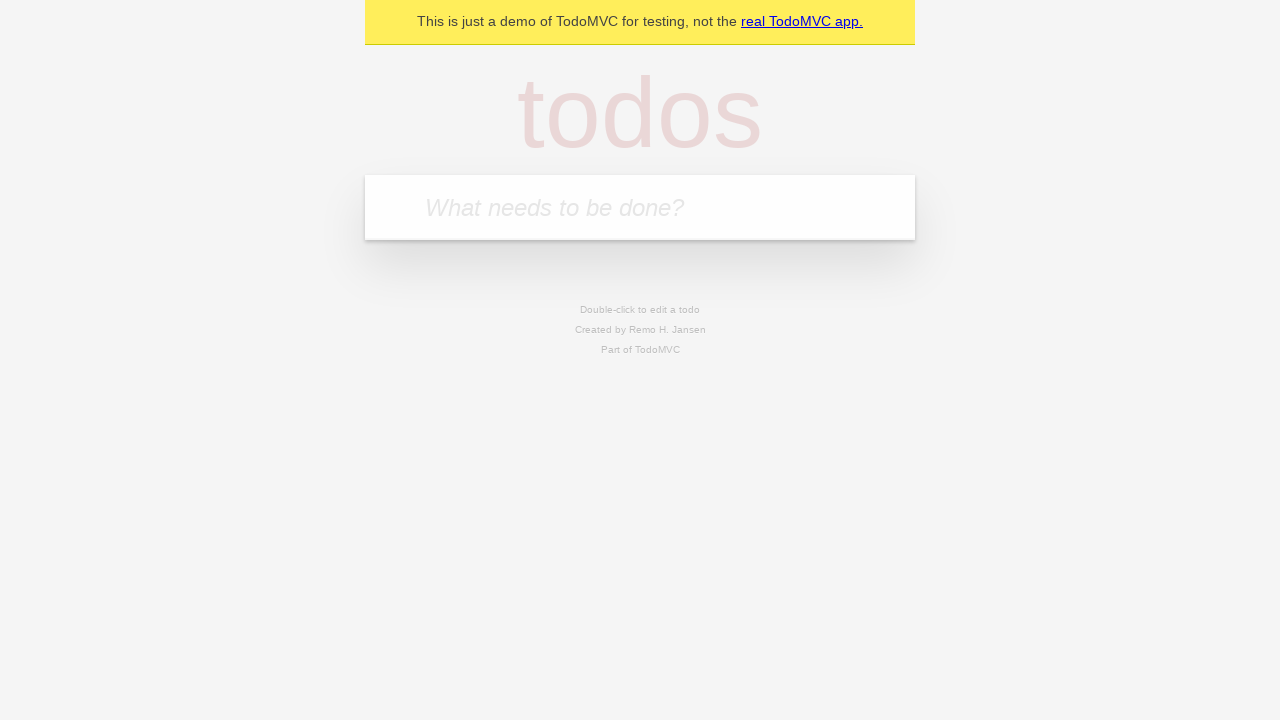

Filled todo input with 'buy some cheese' on .new-todo
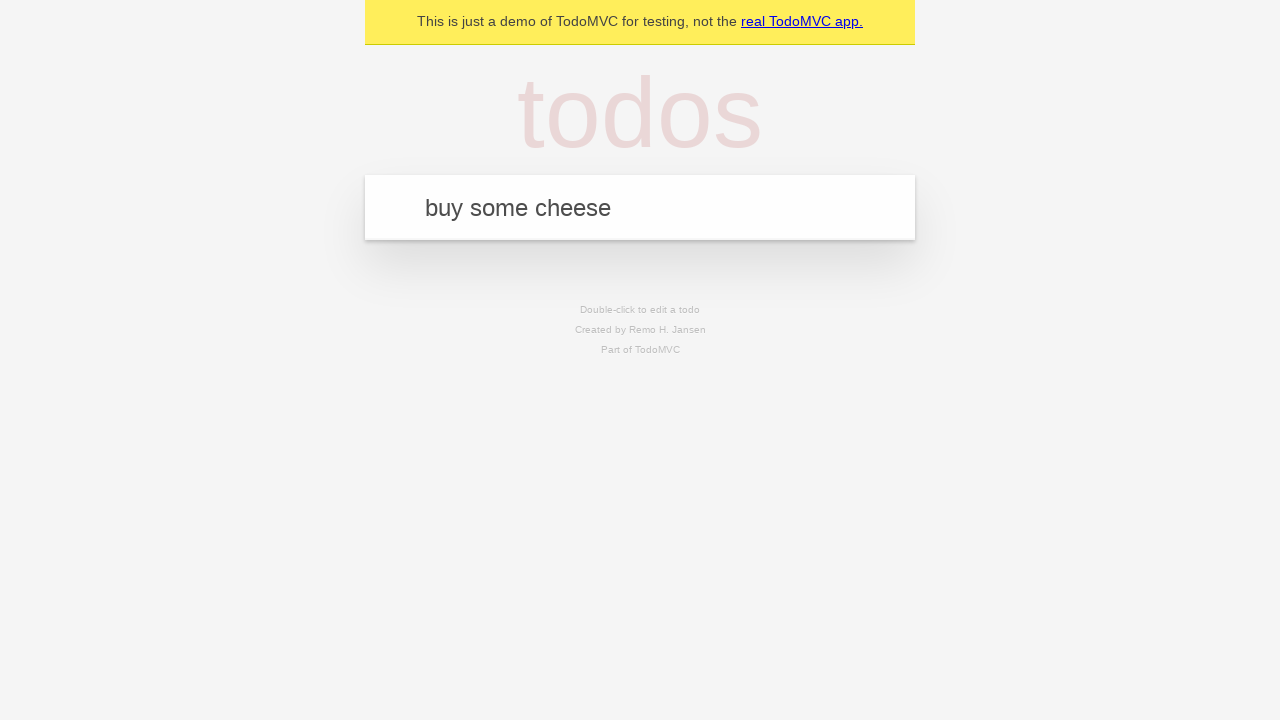

Pressed Enter to submit first todo item on .new-todo
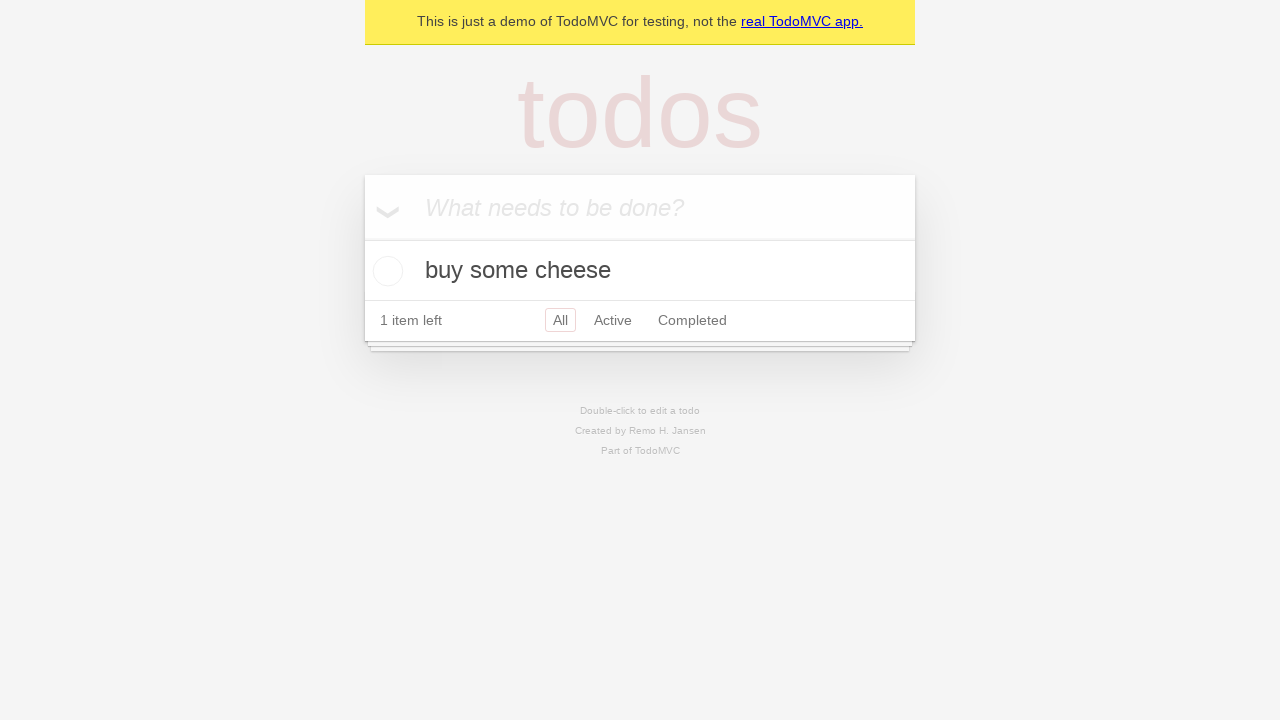

First todo item appeared in the list
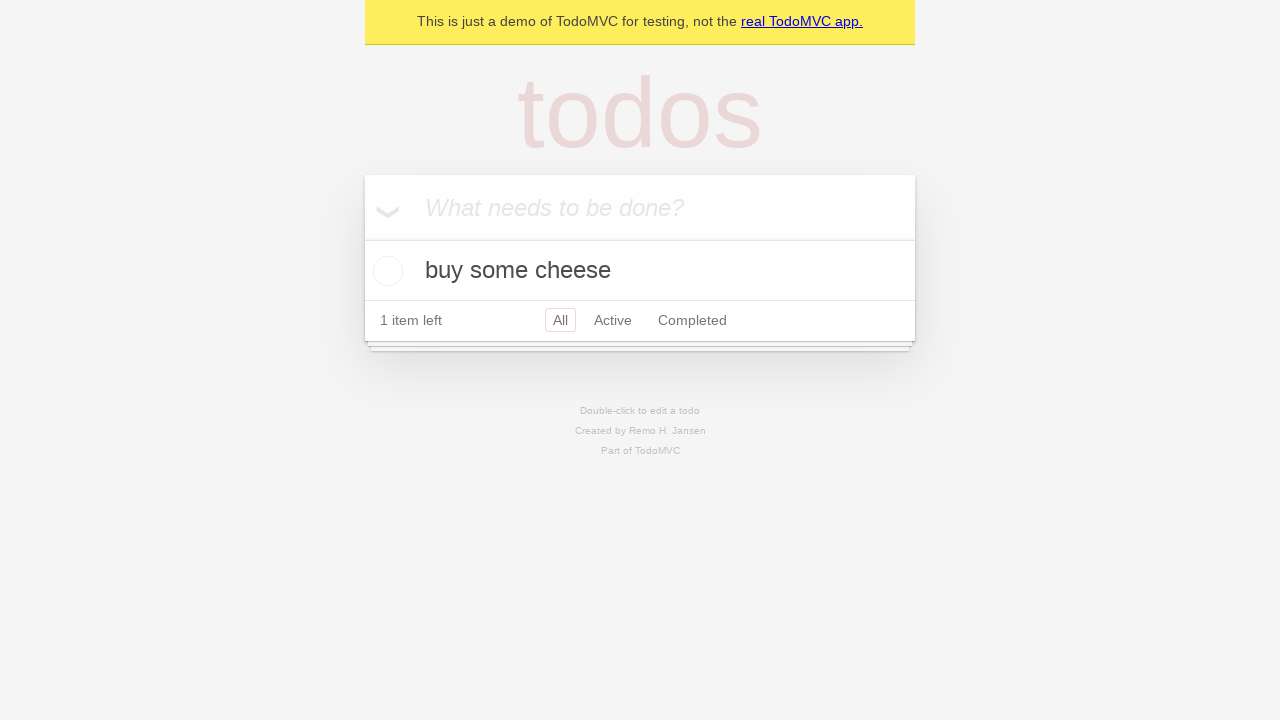

Filled todo input with 'feed the cat' on .new-todo
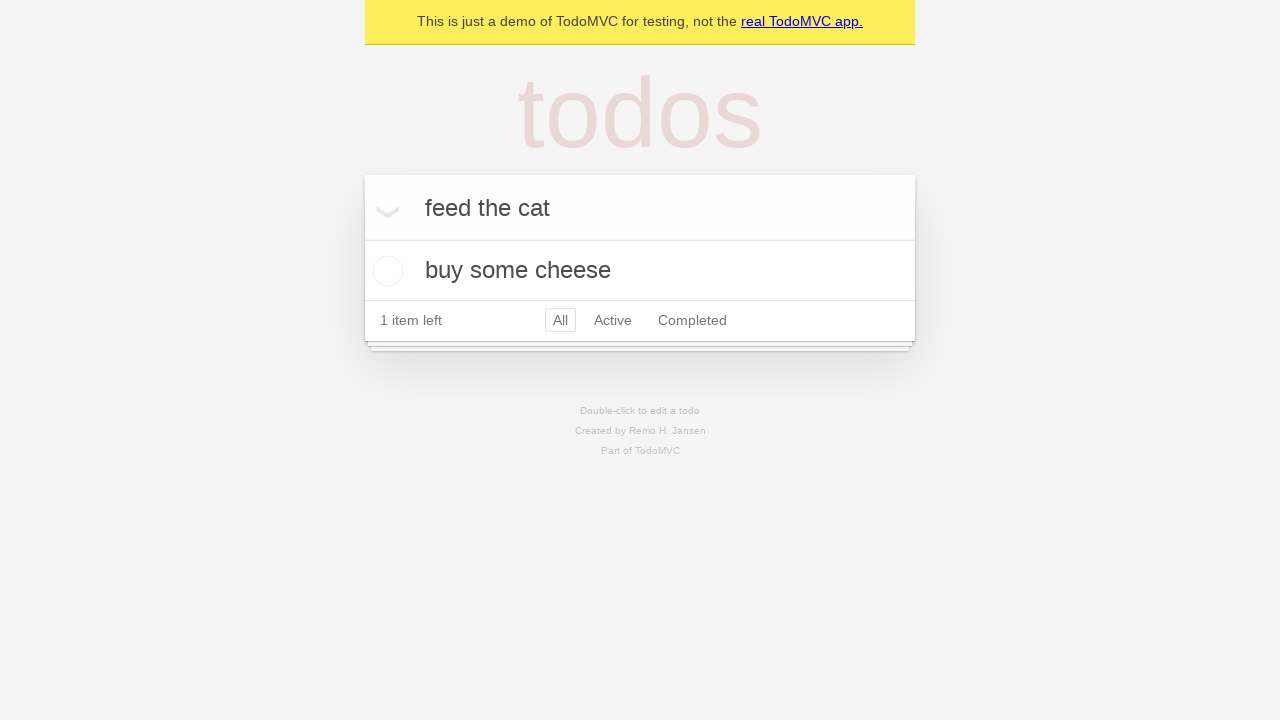

Pressed Enter to submit second todo item on .new-todo
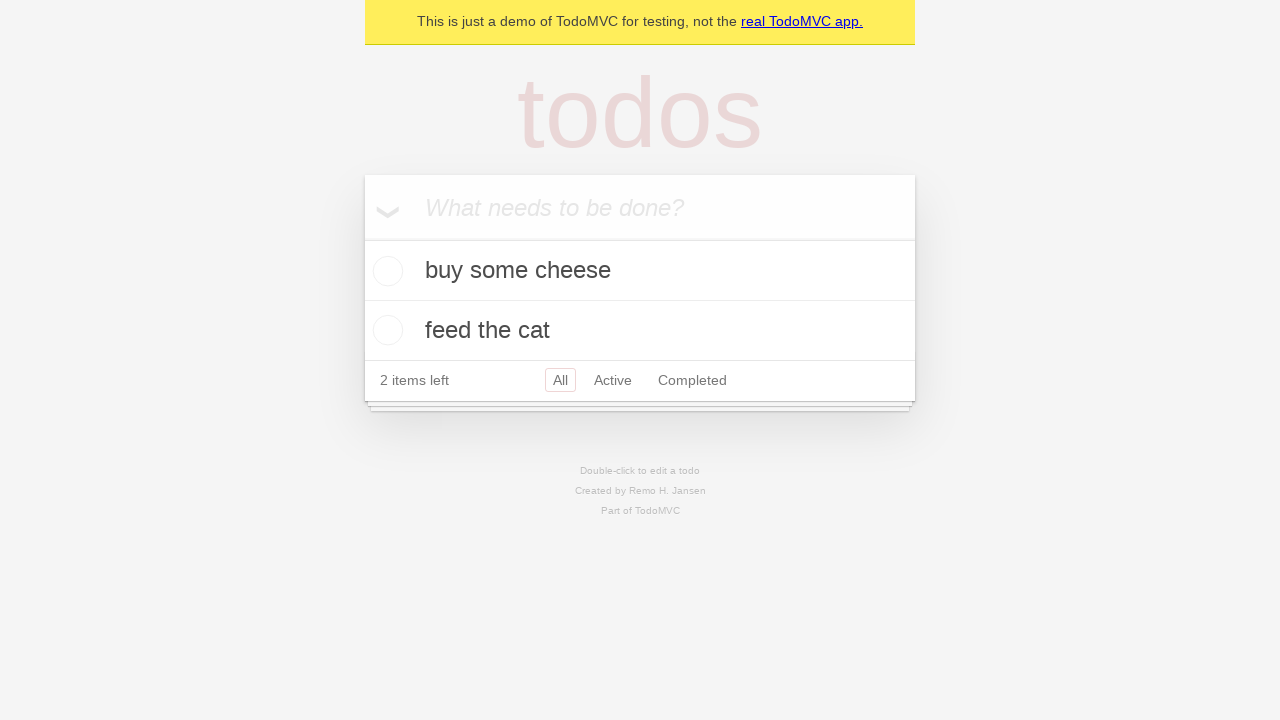

Second todo item appeared in the list
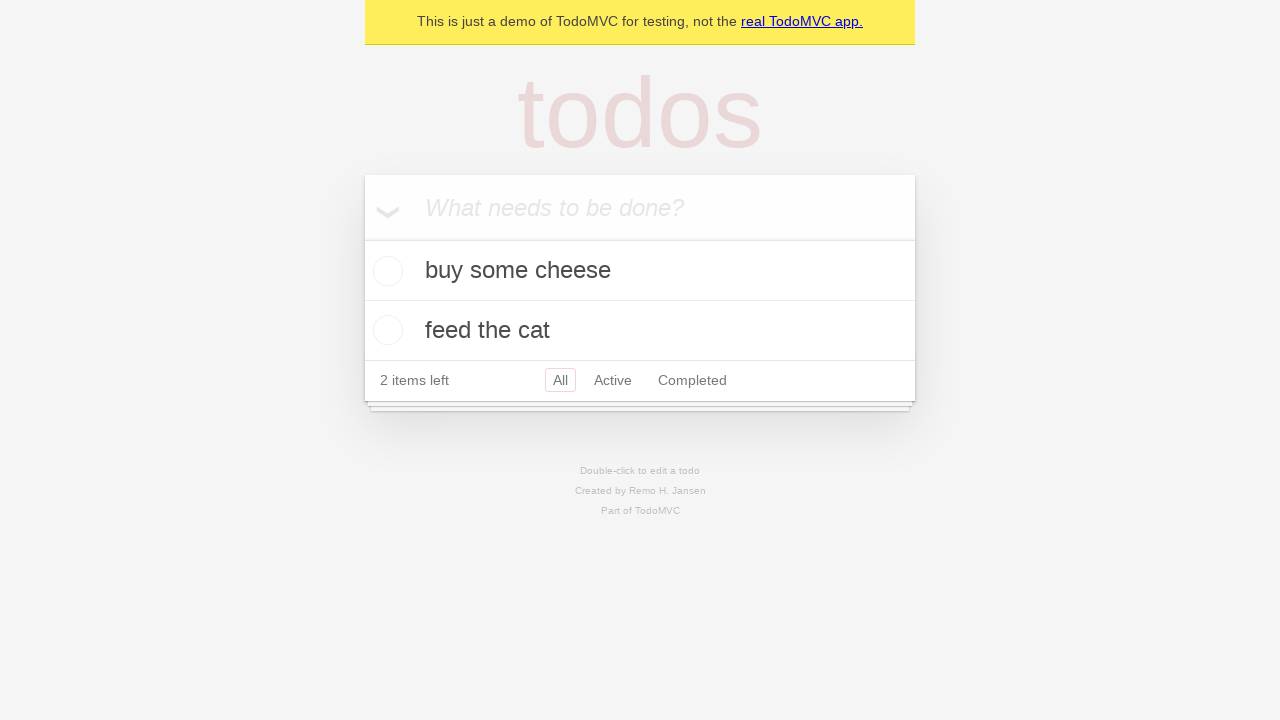

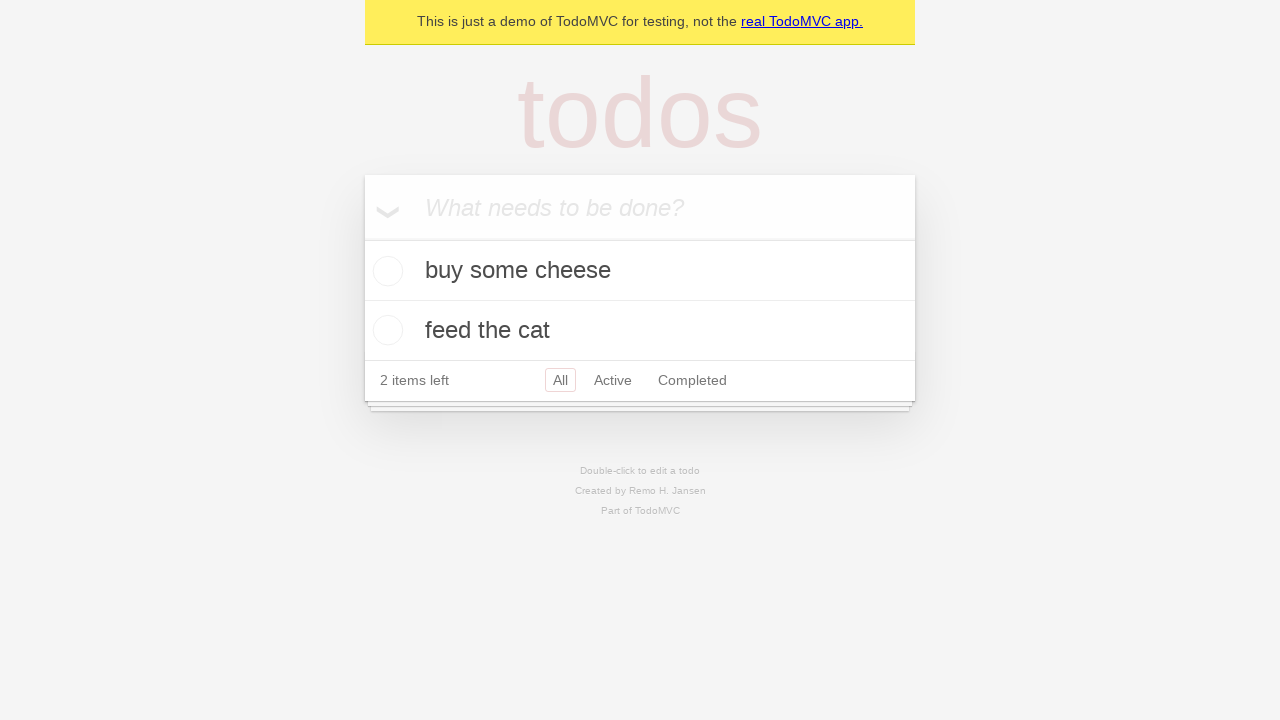